Tests JavaScript alert popup functionality by clicking a button to trigger an alert box and then accepting/dismissing the alert

Starting URL: http://demo.automationtesting.in/Alerts.html

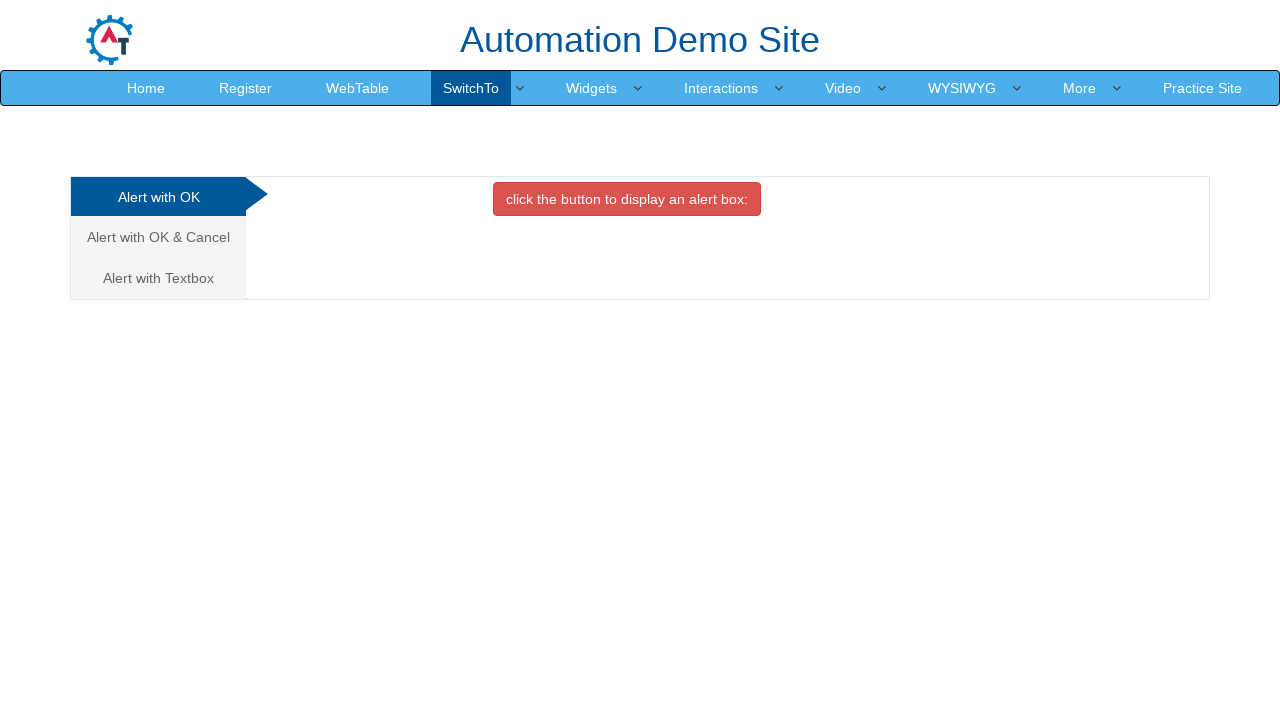

Clicked alert box button to trigger JavaScript alert at (627, 199) on xpath=//button[contains(text(),'alert box')]
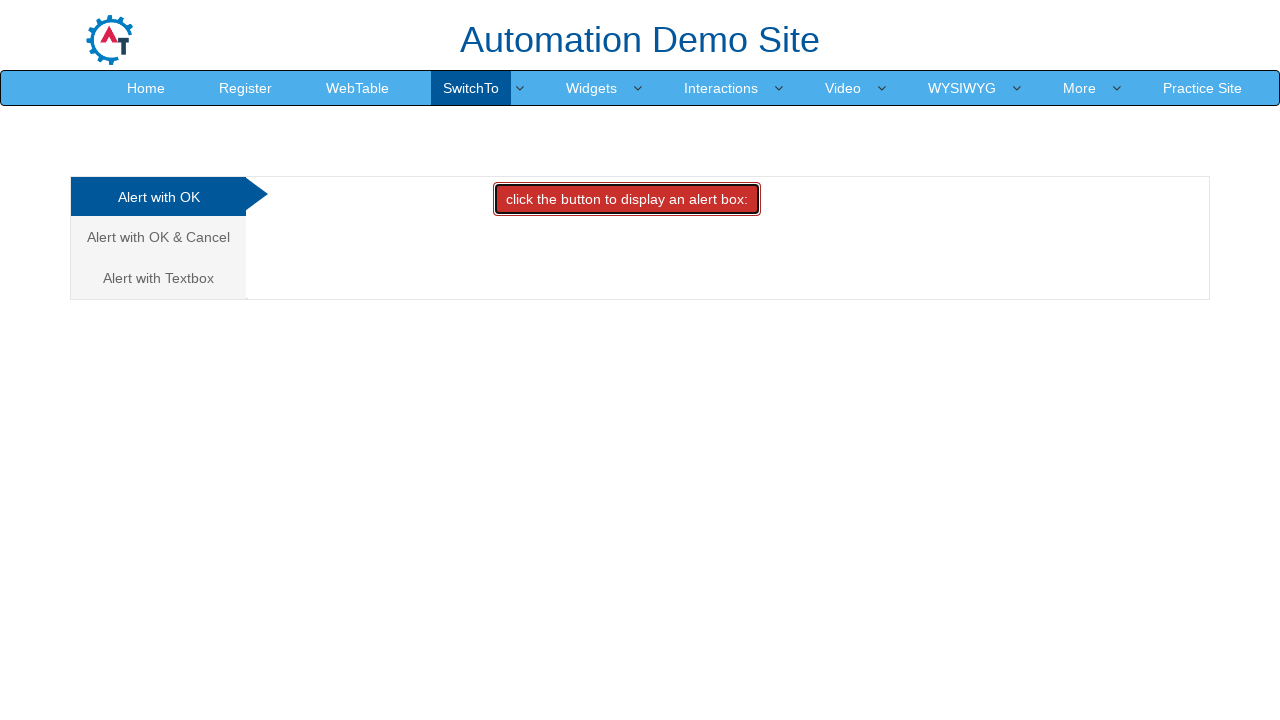

Set up dialog handler to accept alert
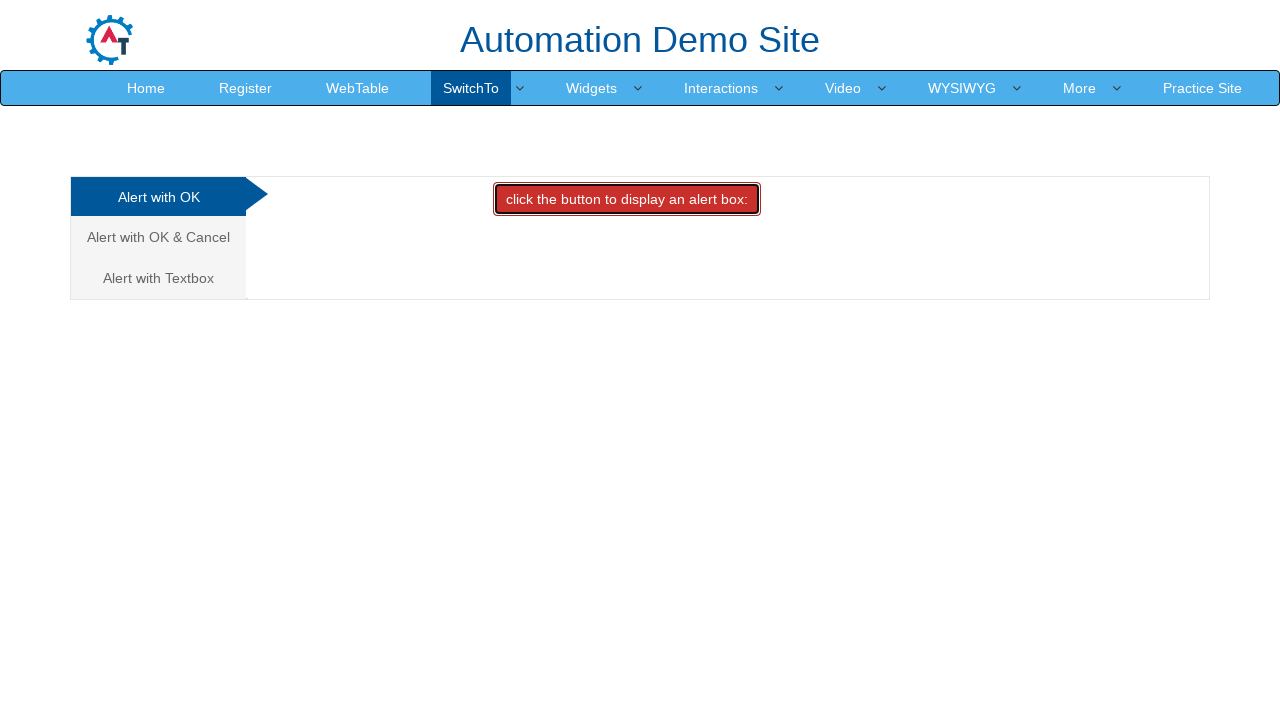

Registered dialog handler function
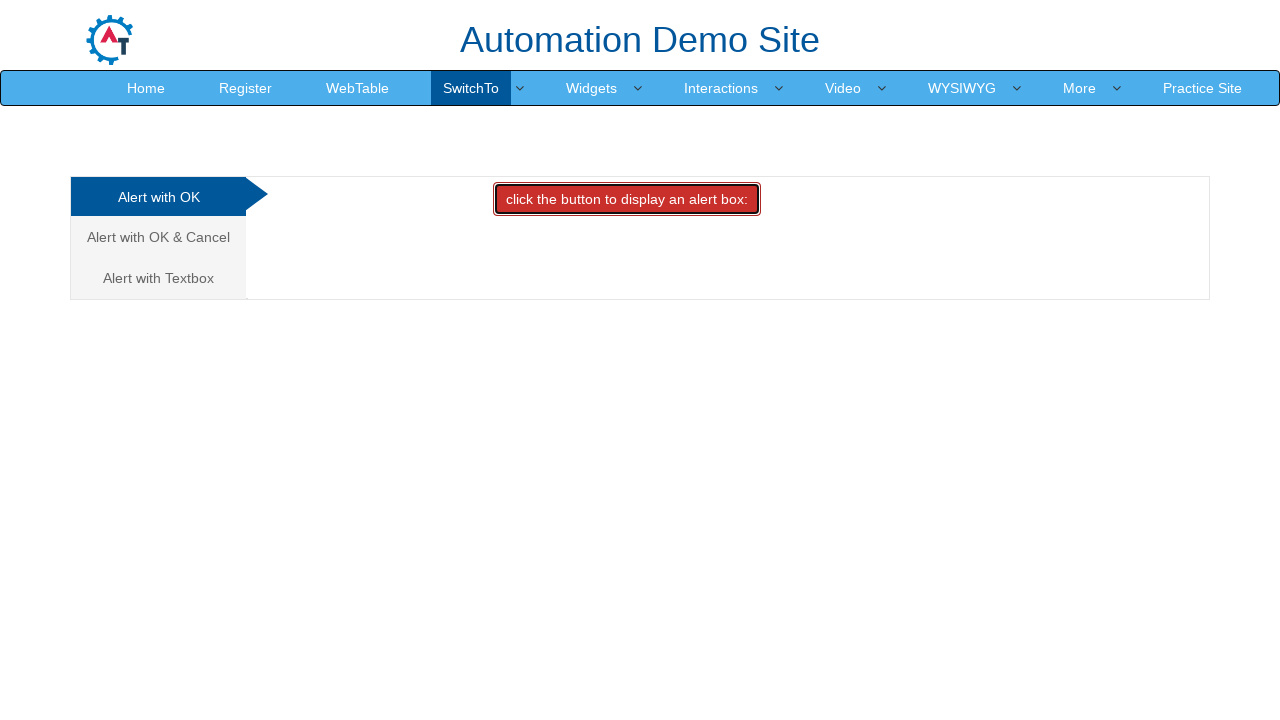

Clicked alert box button again to trigger and handle alert with custom dialog handler at (627, 199) on xpath=//button[contains(text(),'alert box')]
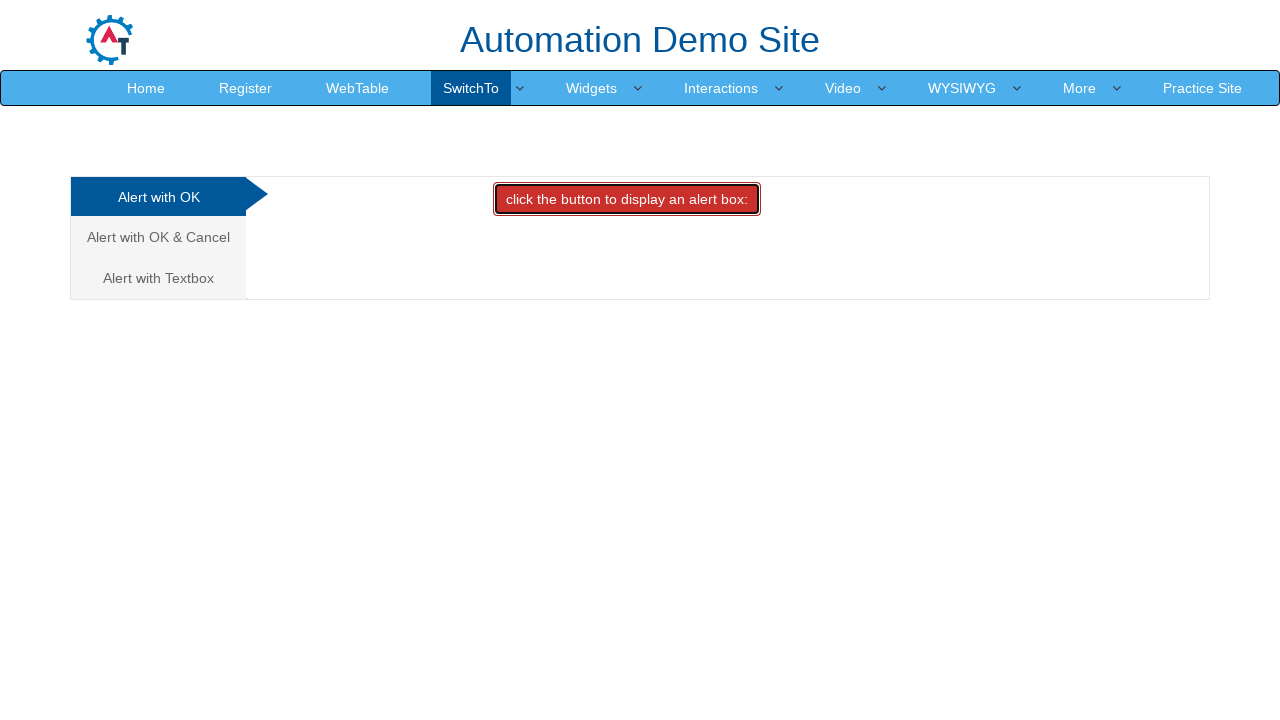

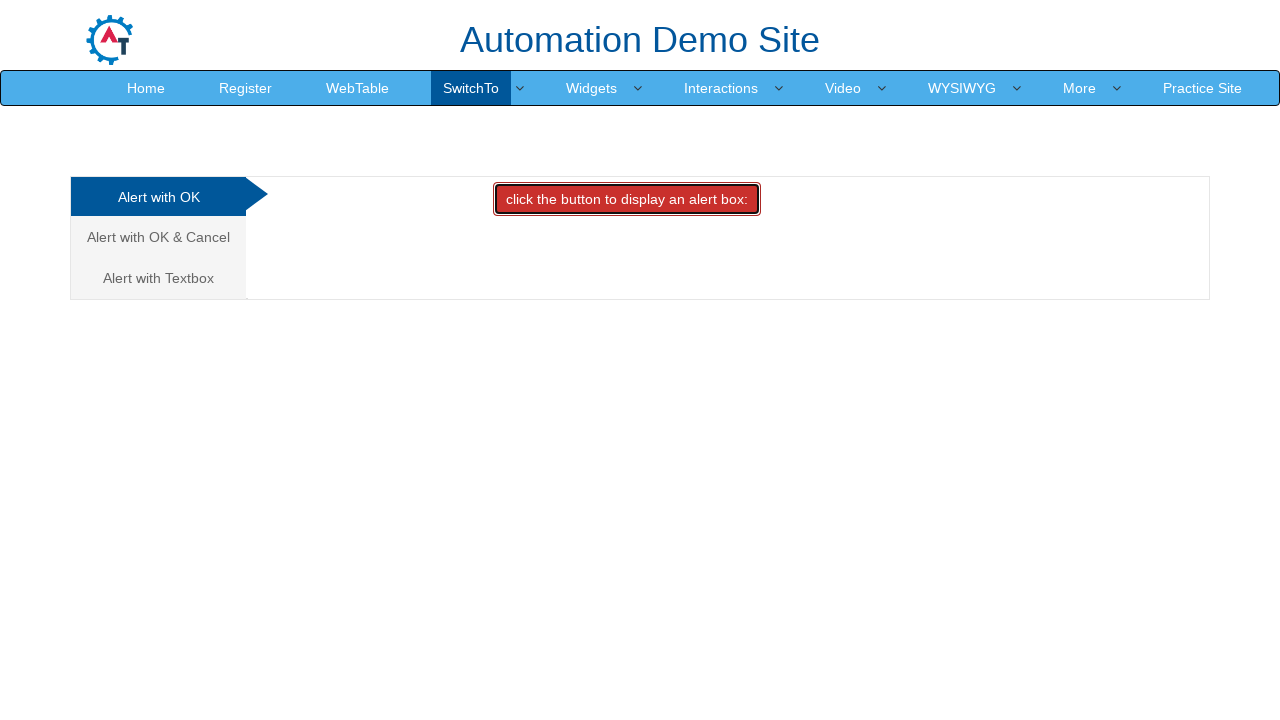